Tests browser window management by changing window states (minimize, maximize, fullscreen) and verifying window position and size at each state

Starting URL: https://www.techproeducation.com/

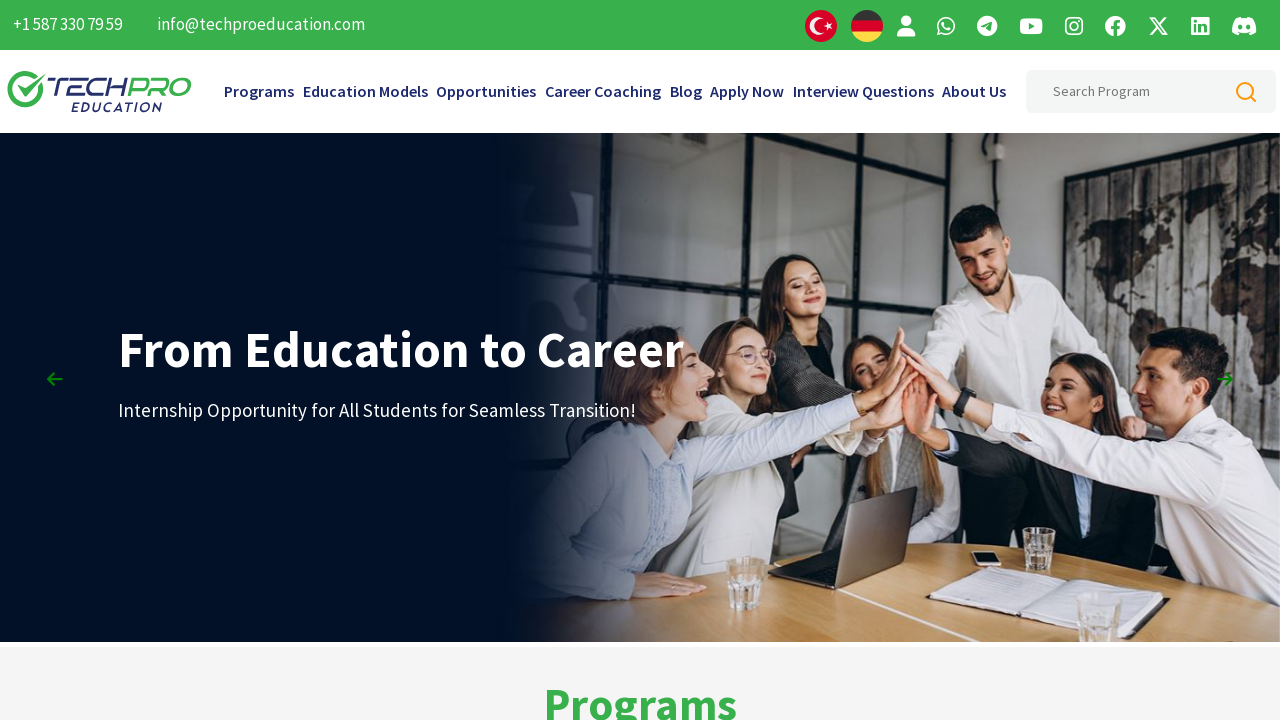

Retrieved initial window position (screenX, screenY)
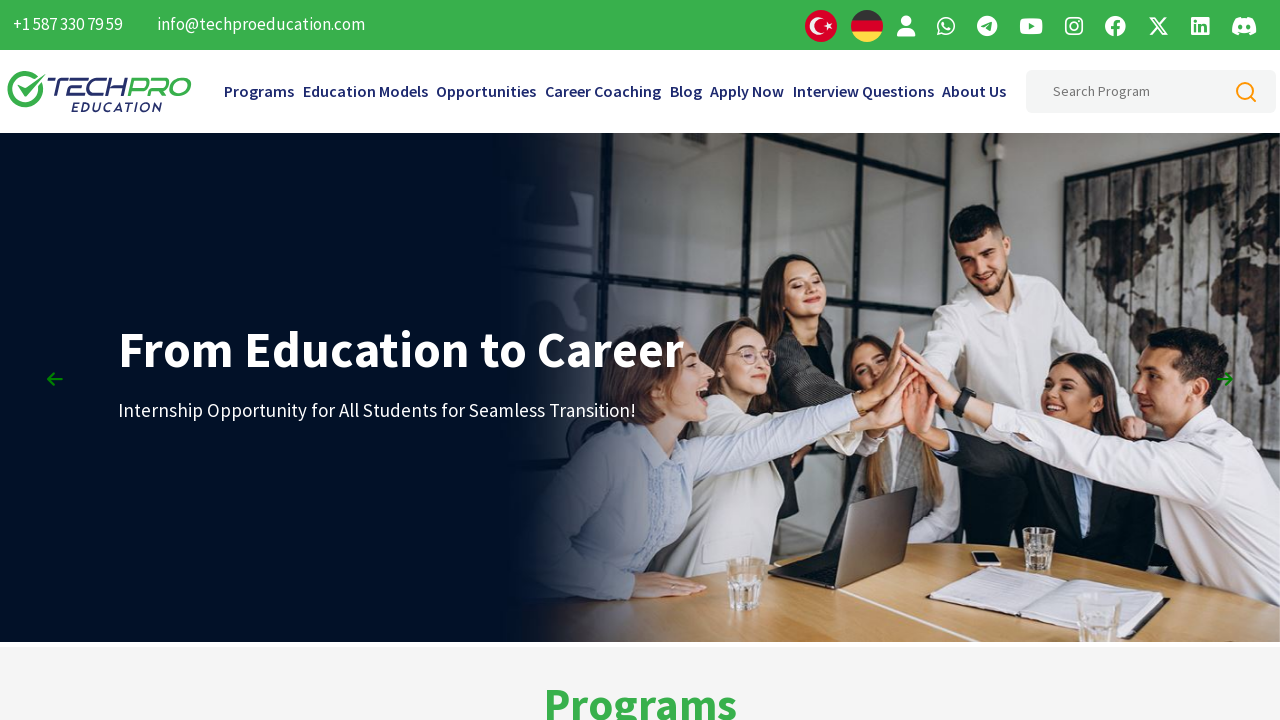

Retrieved initial window size (outerWidth, outerHeight)
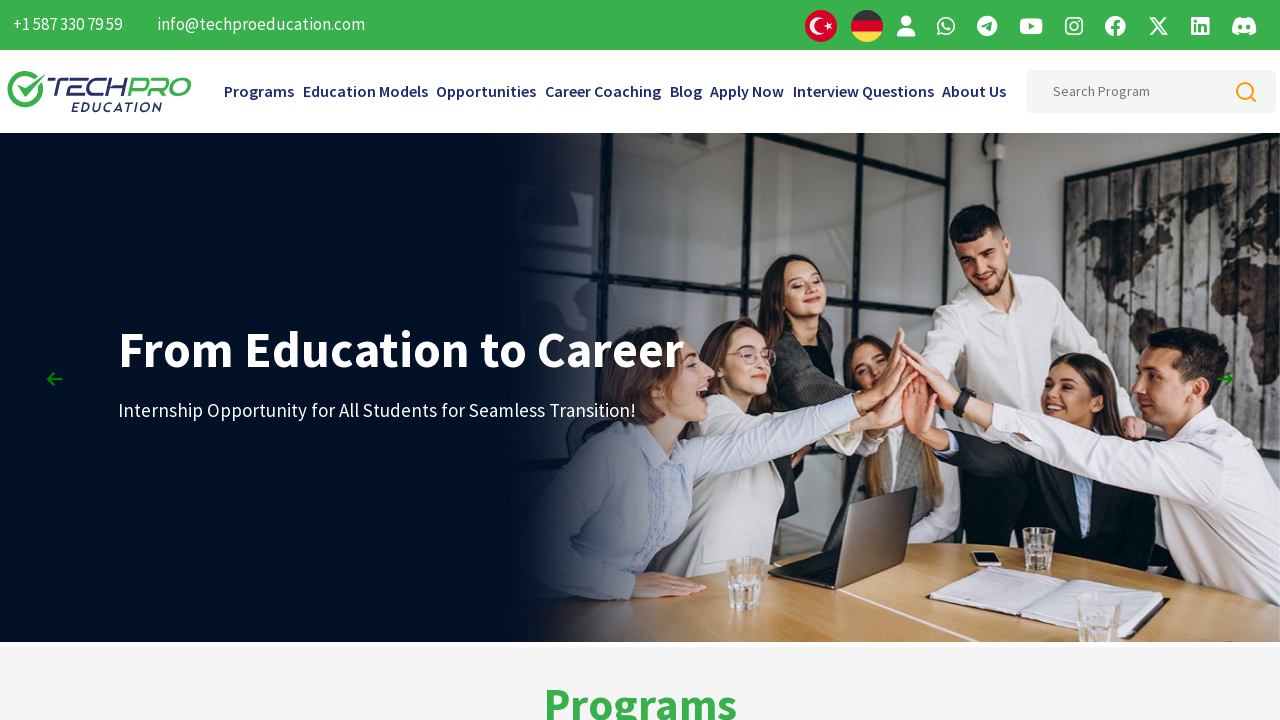

Set viewport to simulated minimized size (800x600)
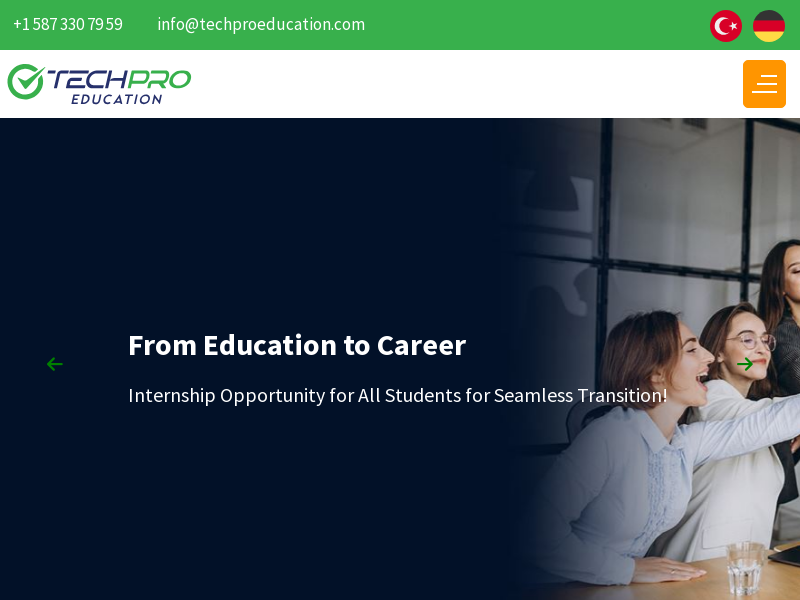

Waited 3 seconds for minimized window state to settle
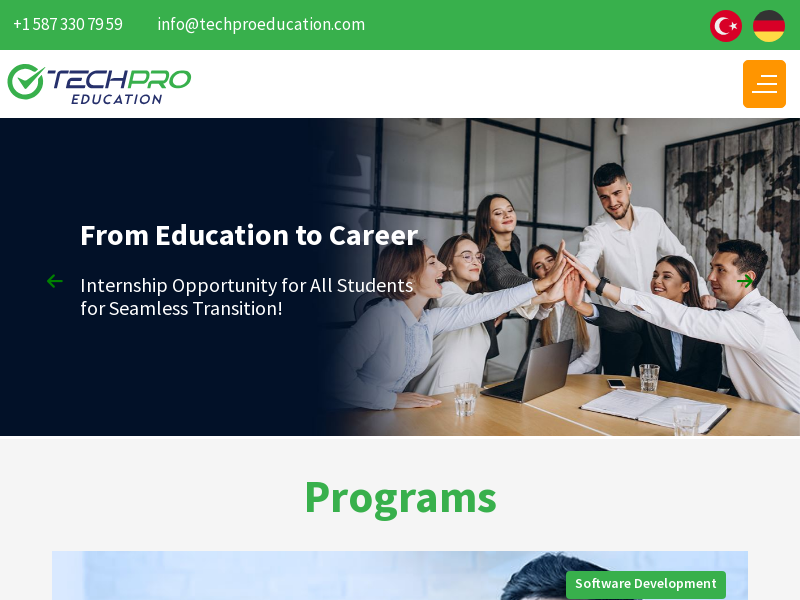

Set viewport to maximized size (1920x1080)
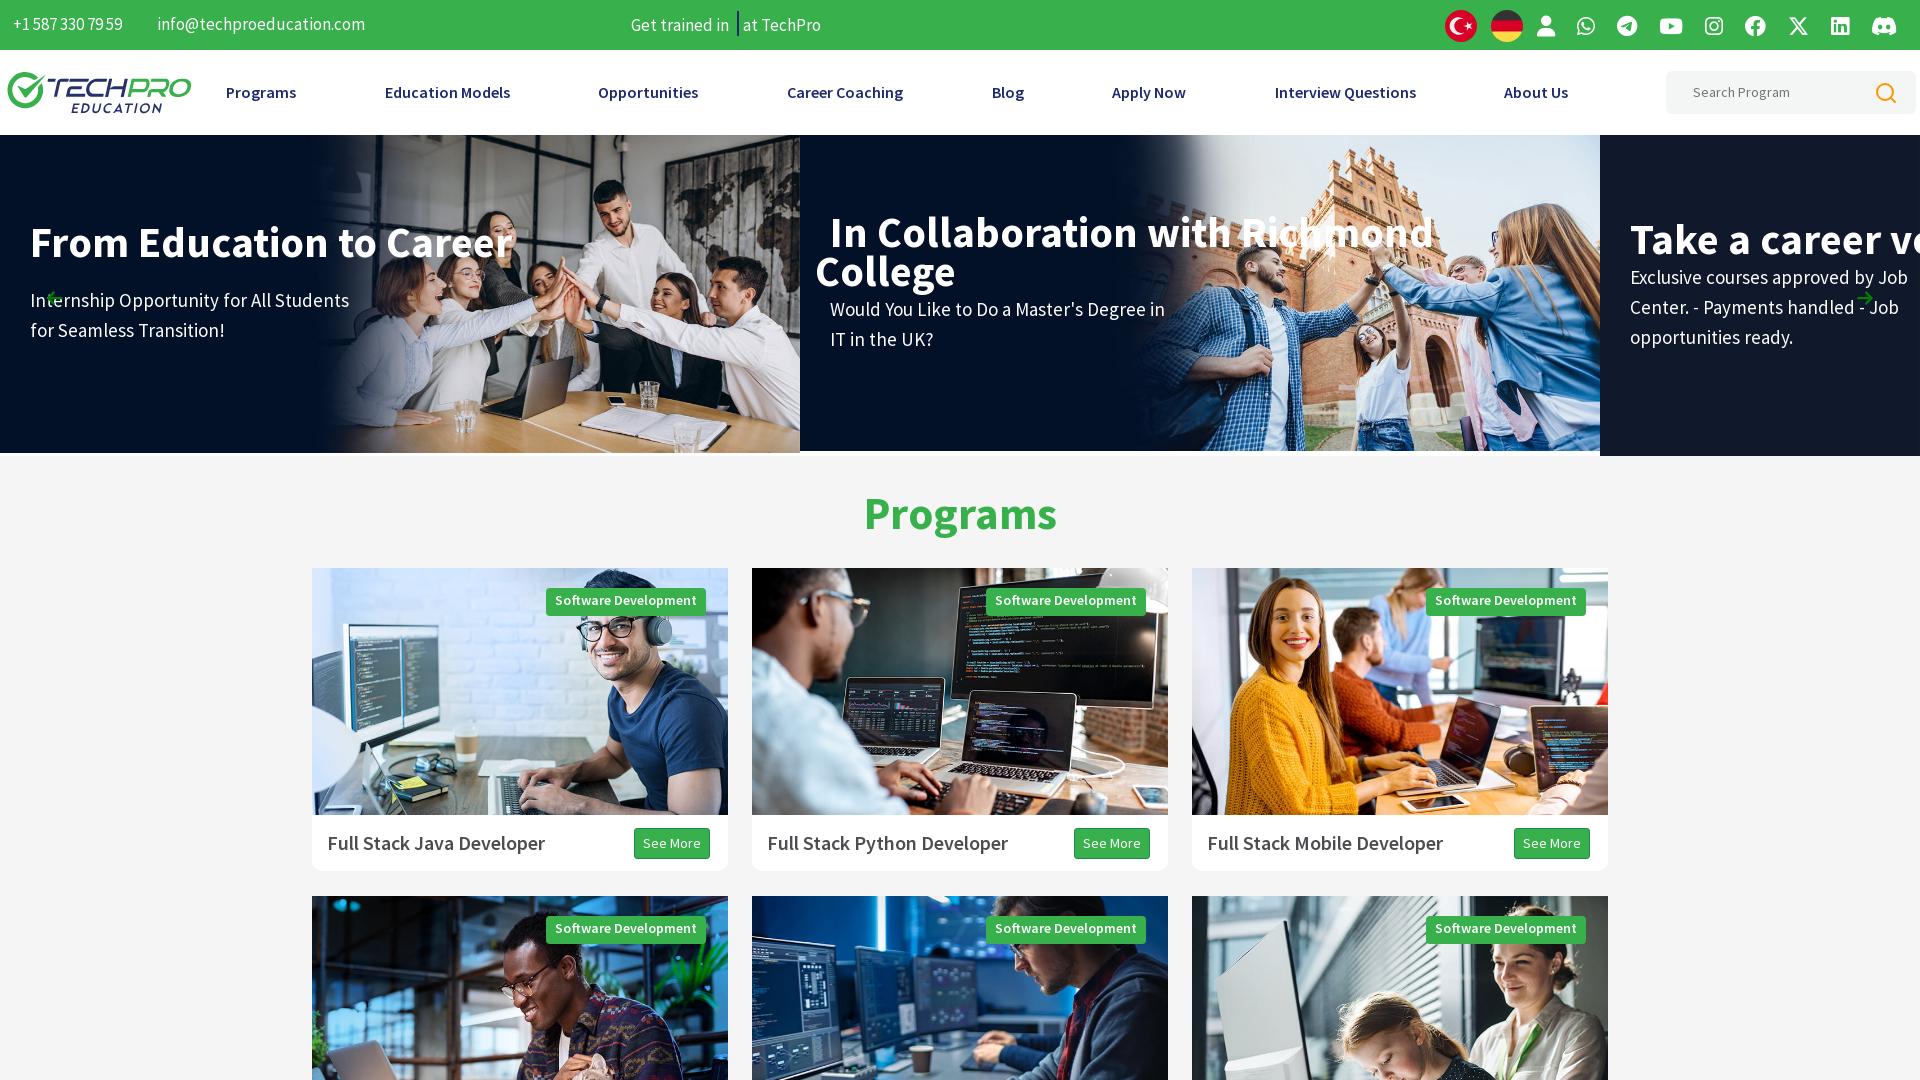

Waited 3 seconds for maximized window state to settle
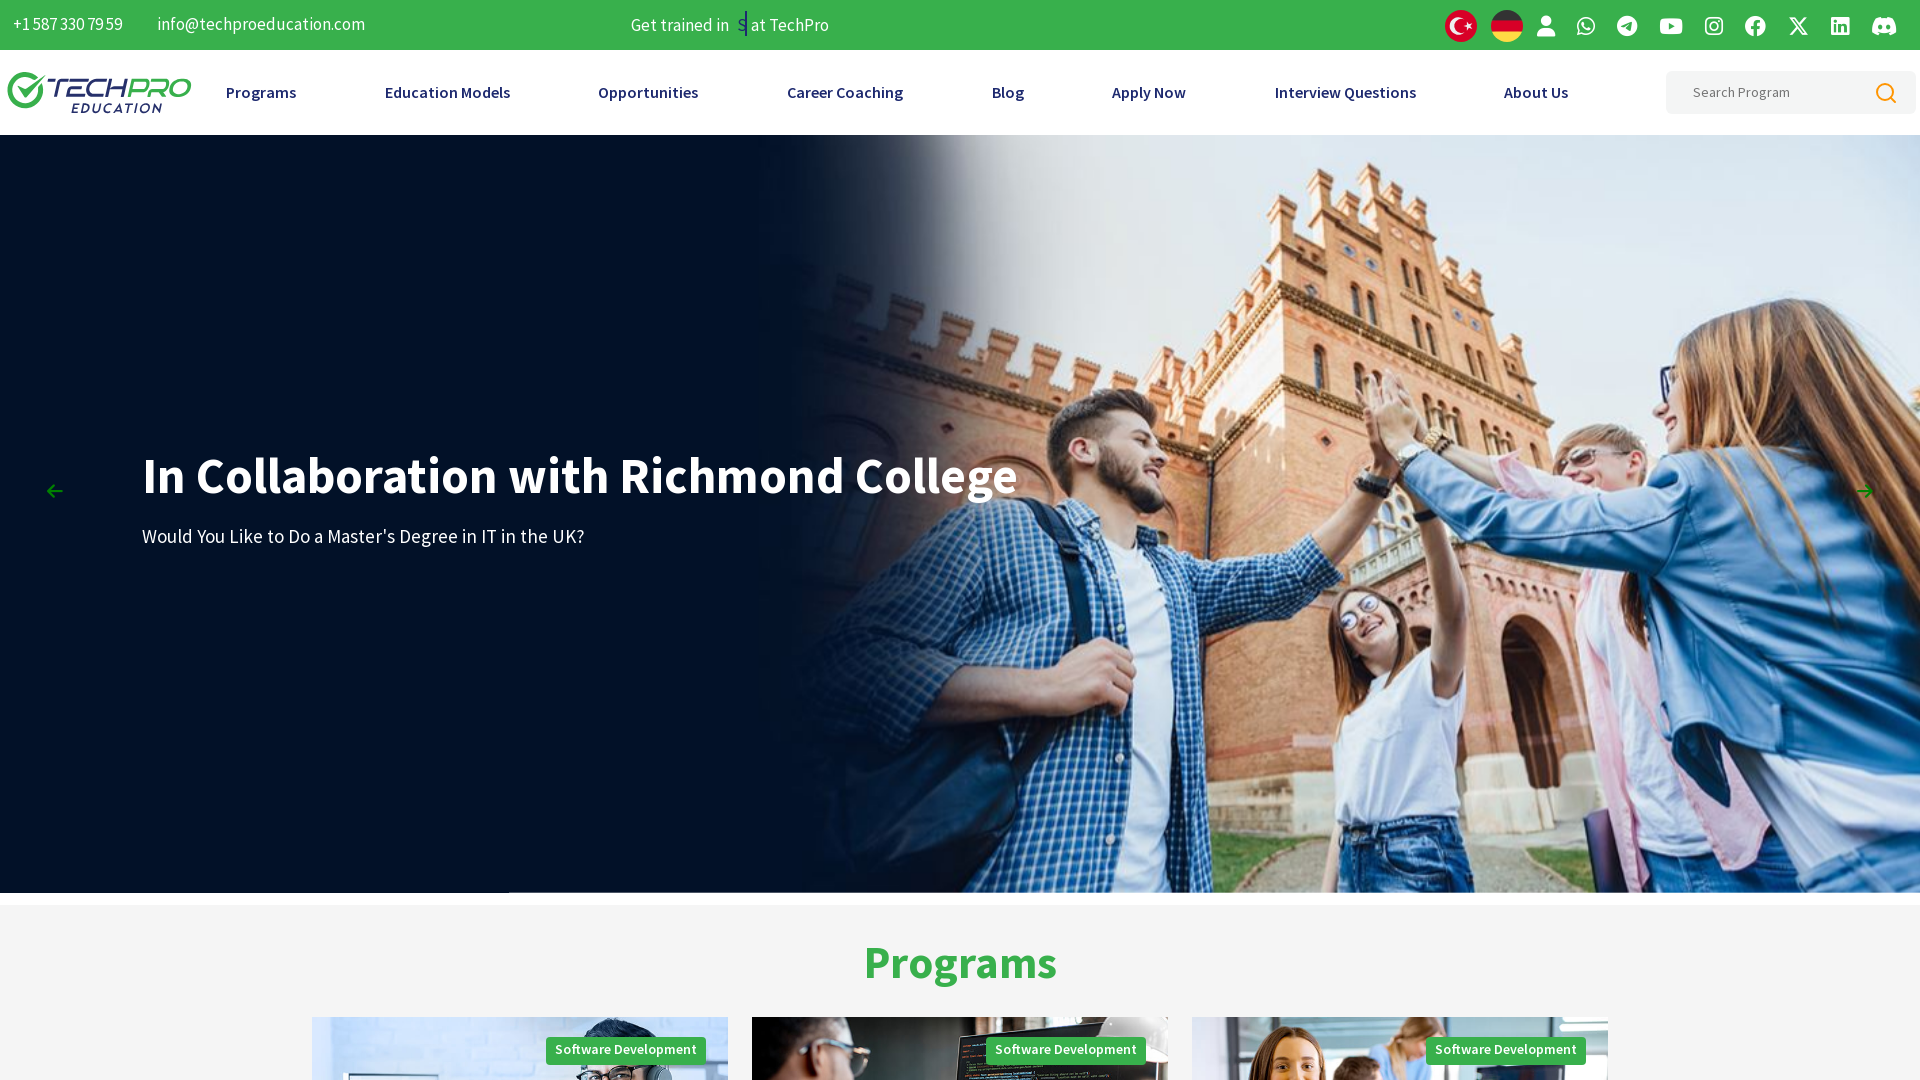

Retrieved maximized window position (screenX, screenY)
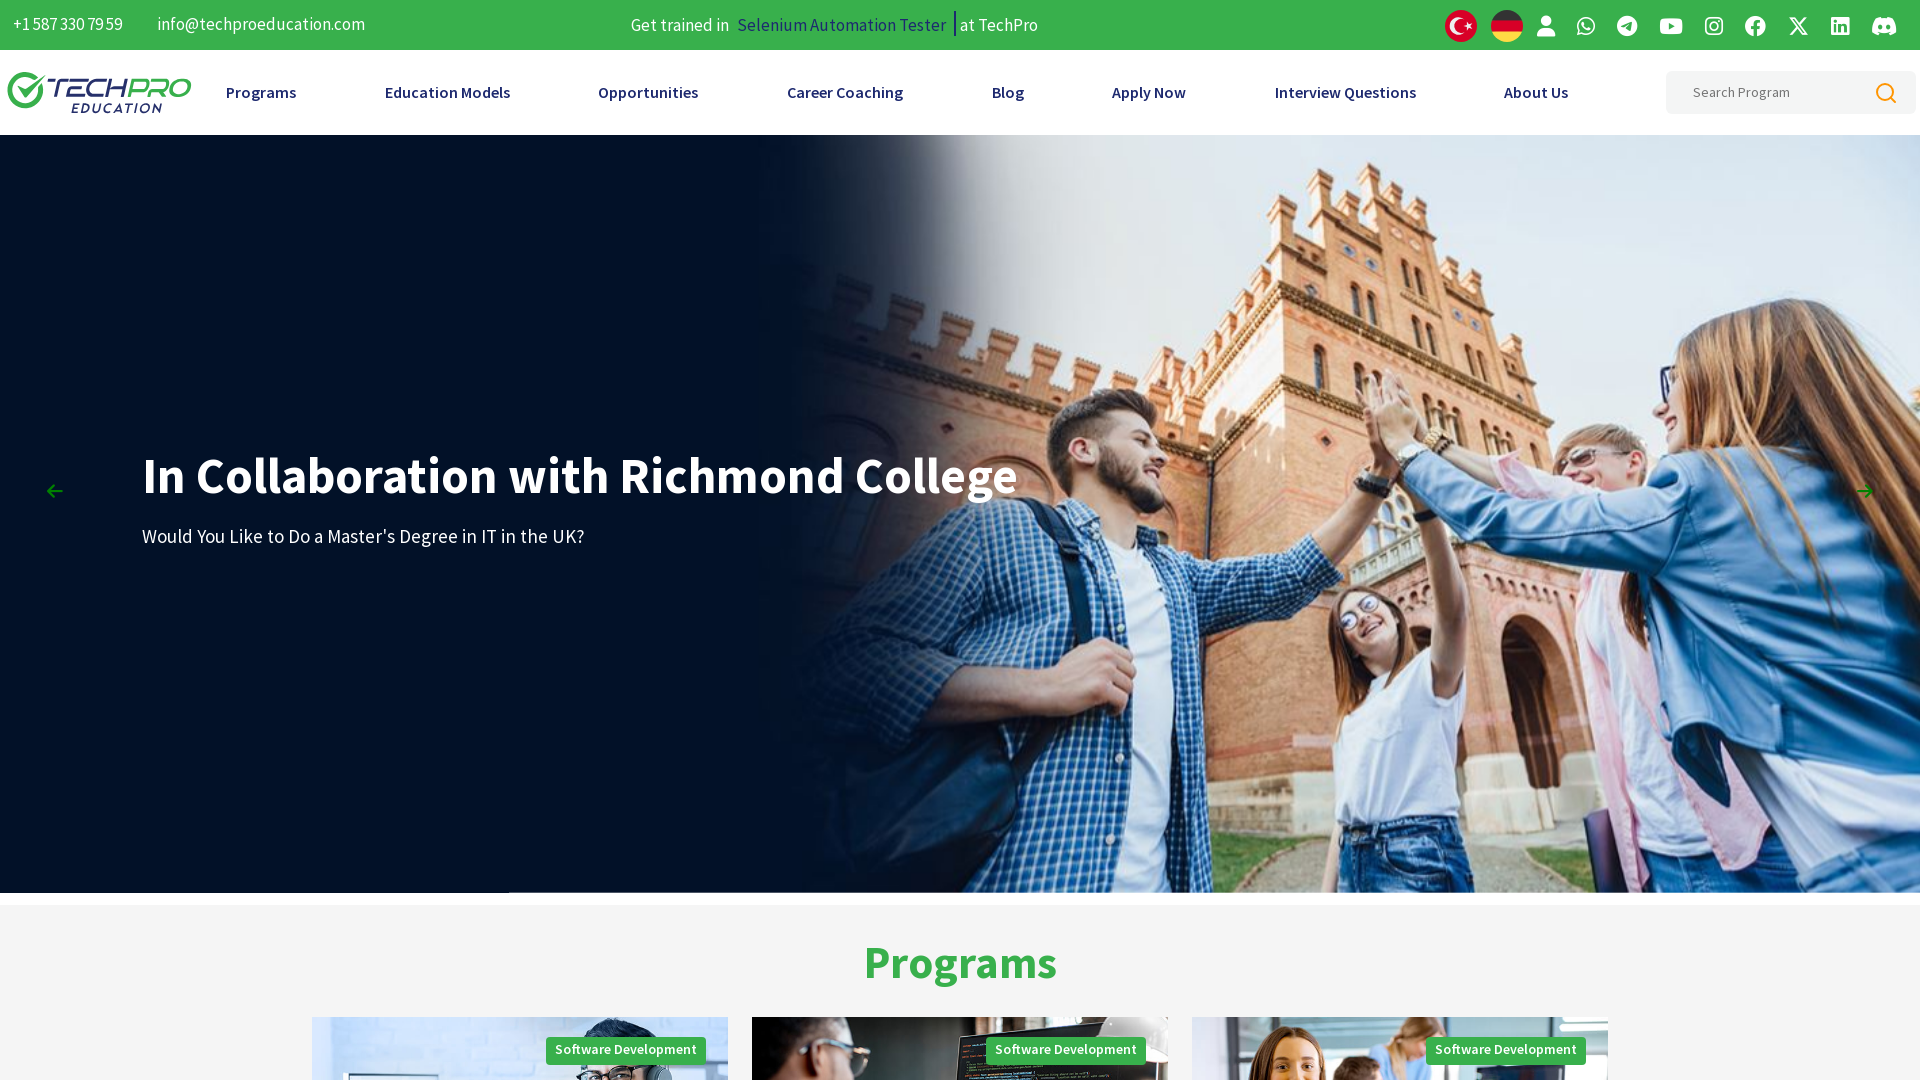

Retrieved maximized window size (outerWidth, outerHeight)
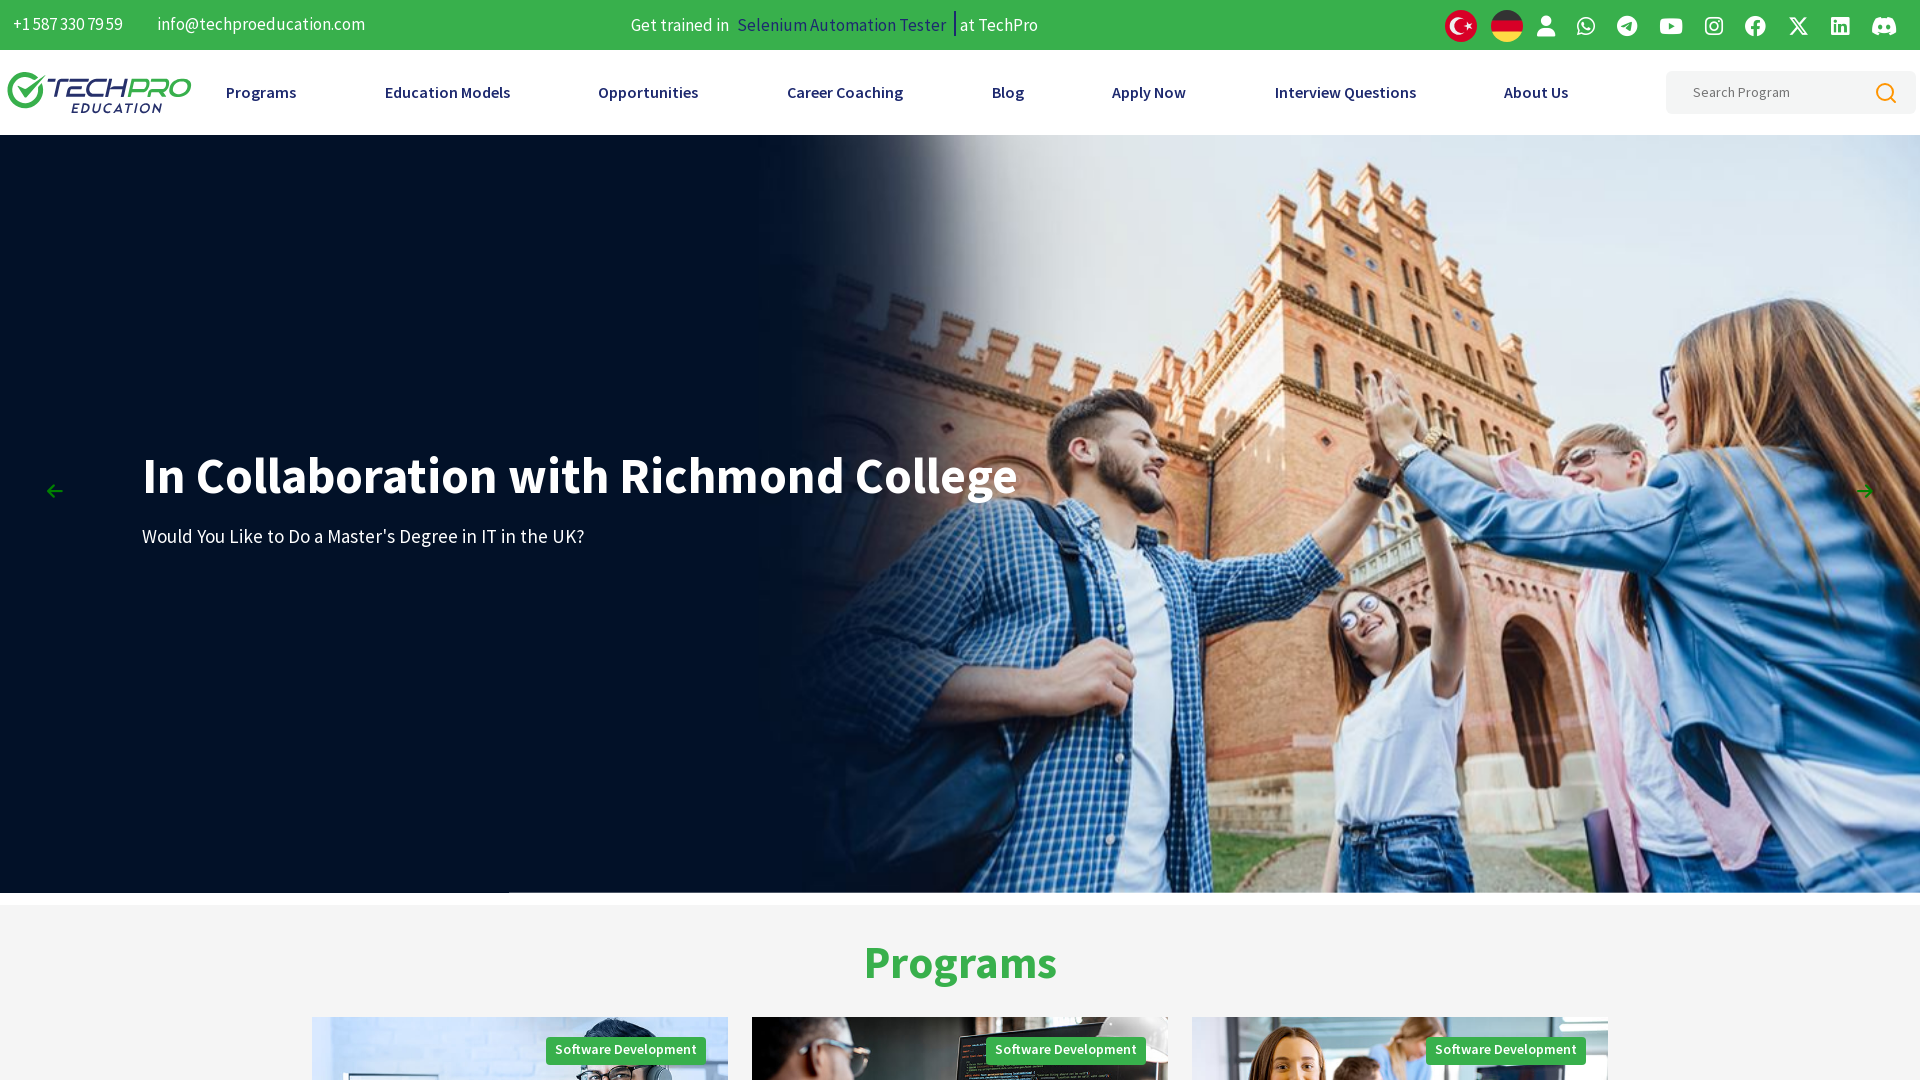

Executed fullscreen request on document element
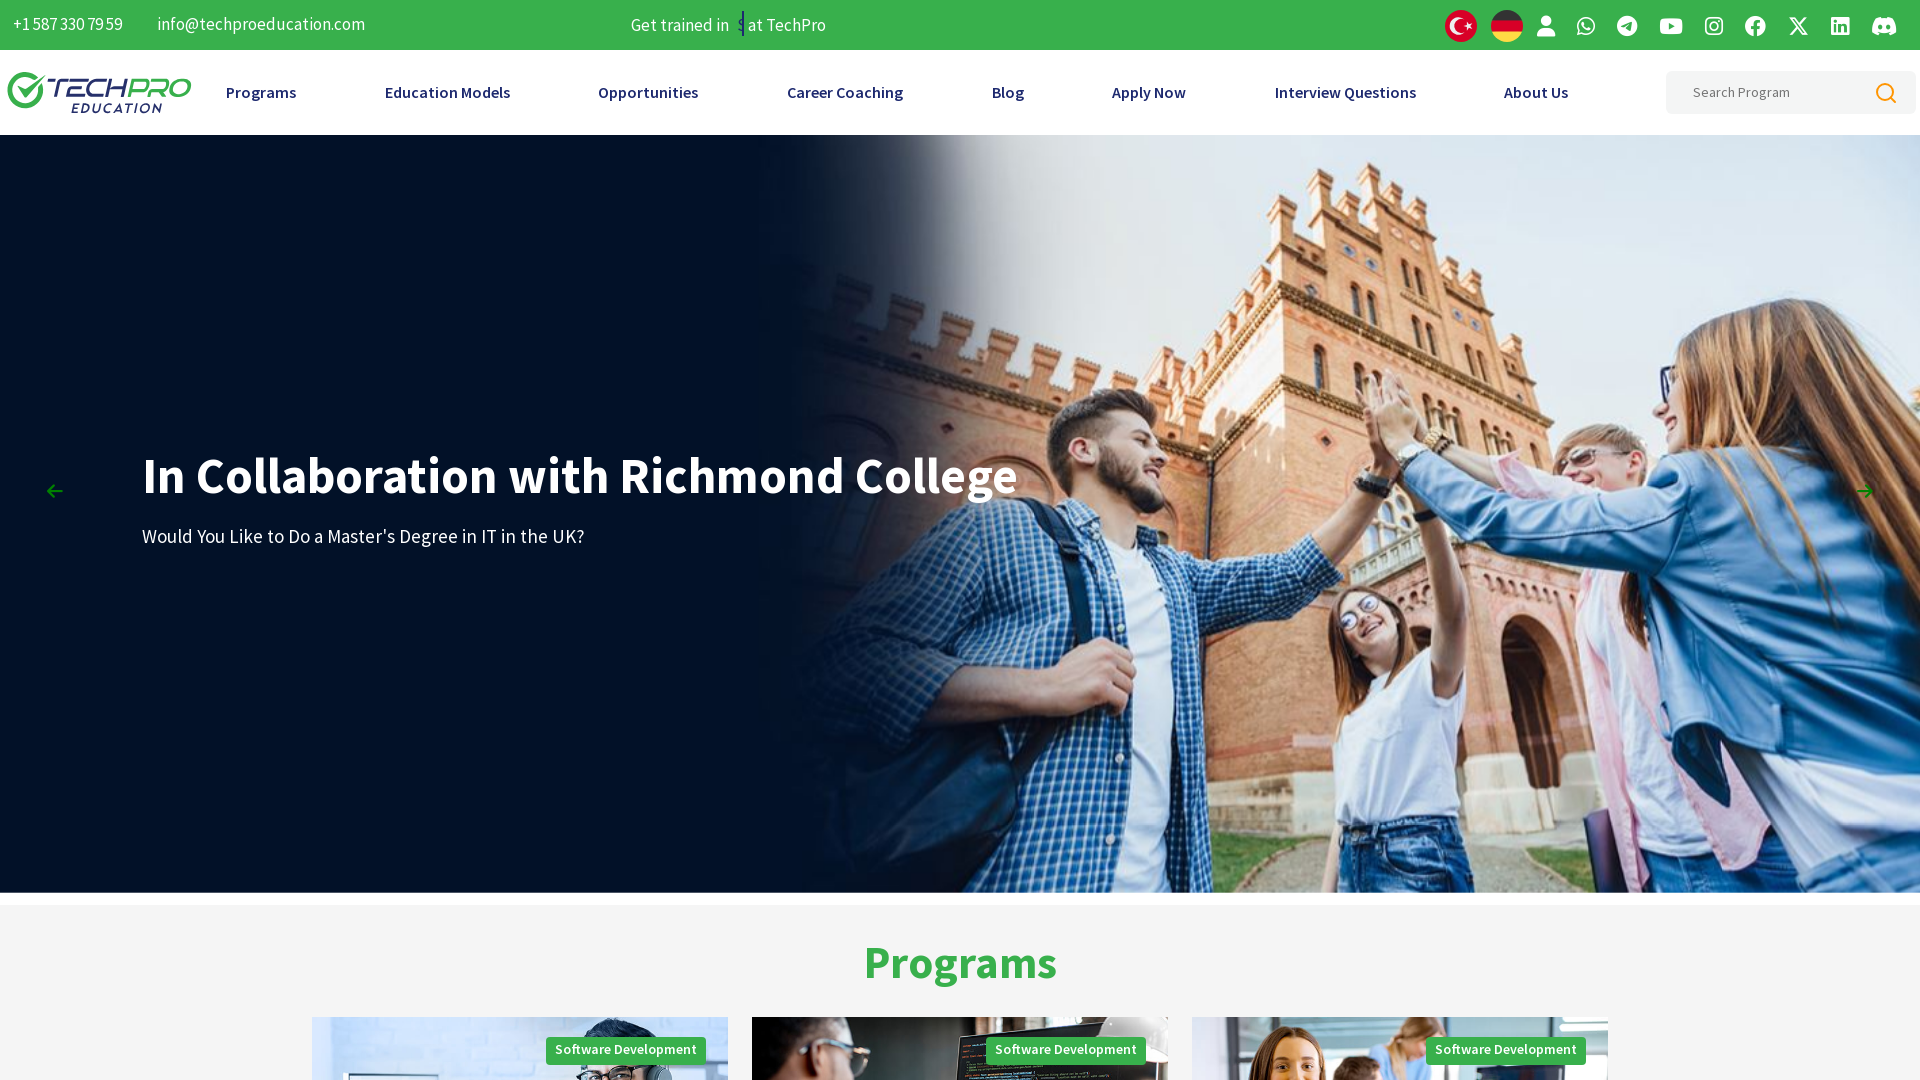

Waited 3 seconds for fullscreen state to settle
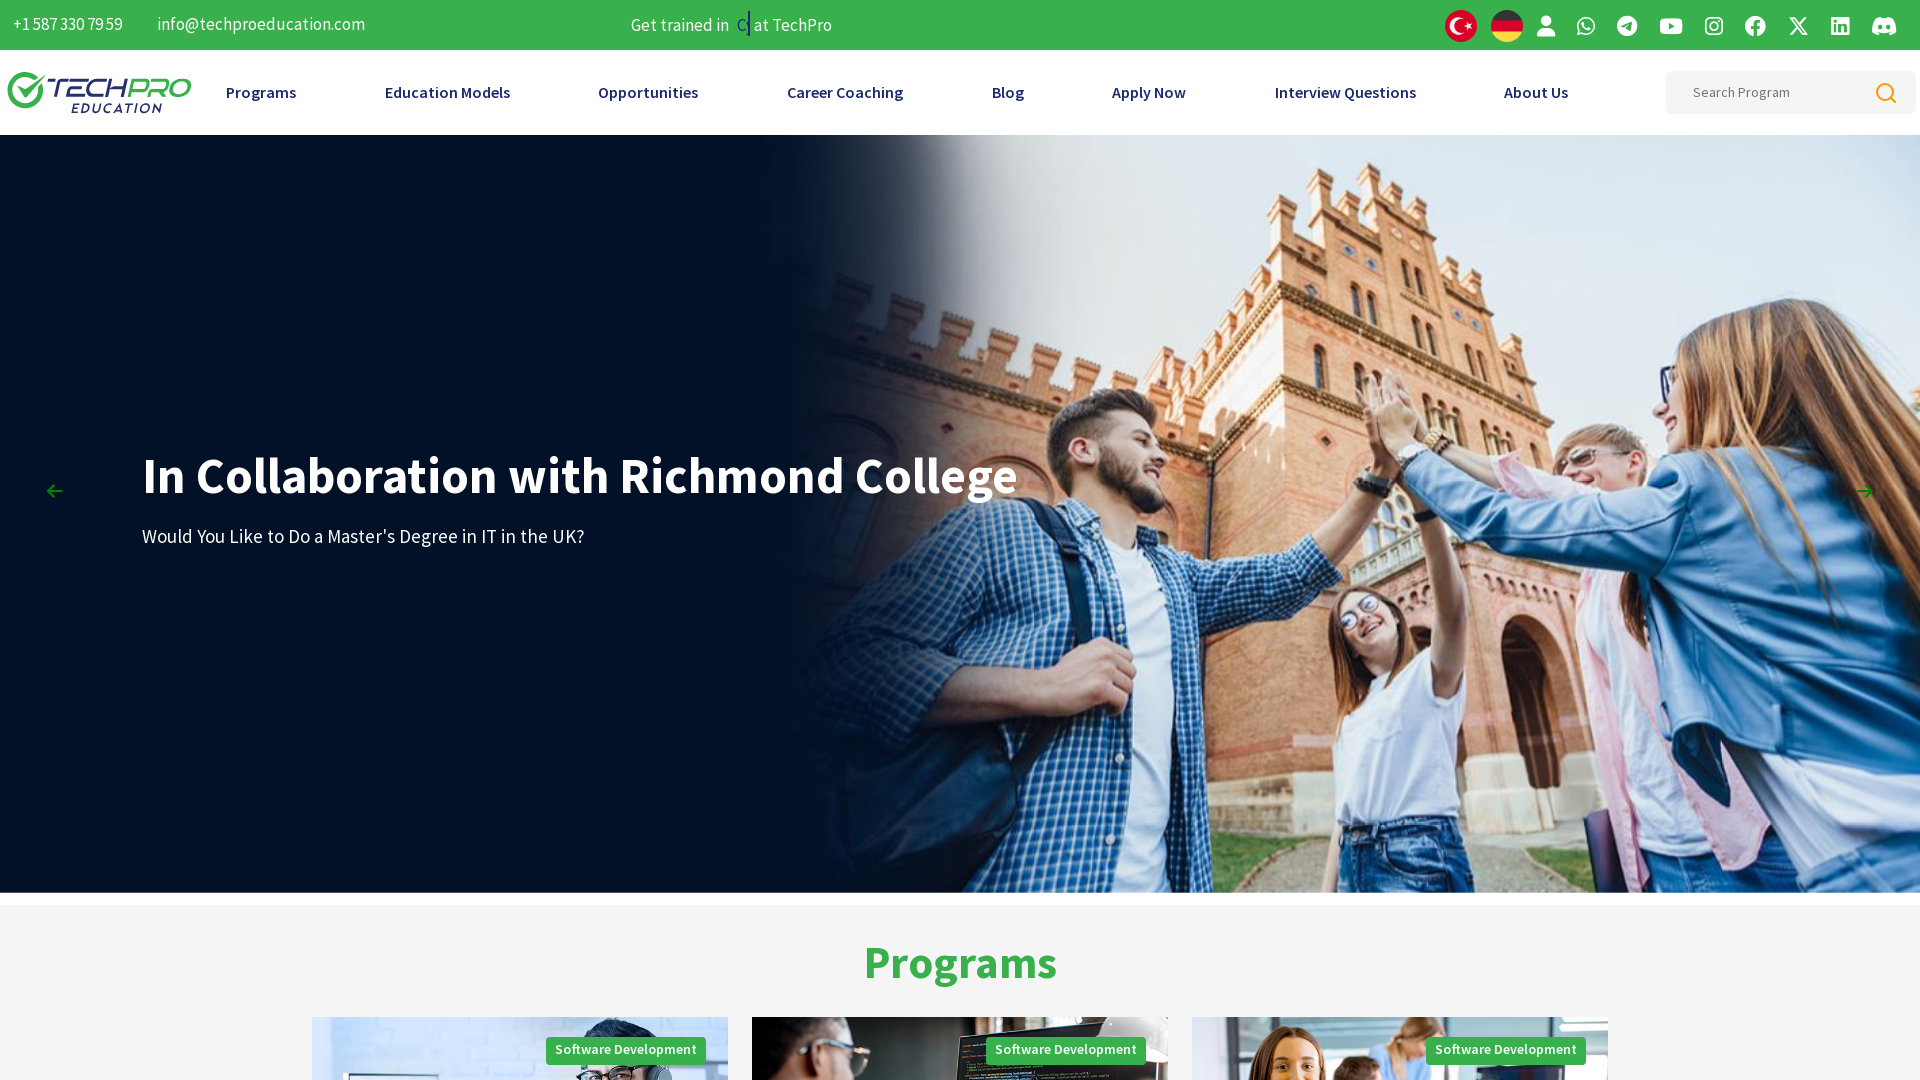

Retrieved fullscreen window position (screenX, screenY)
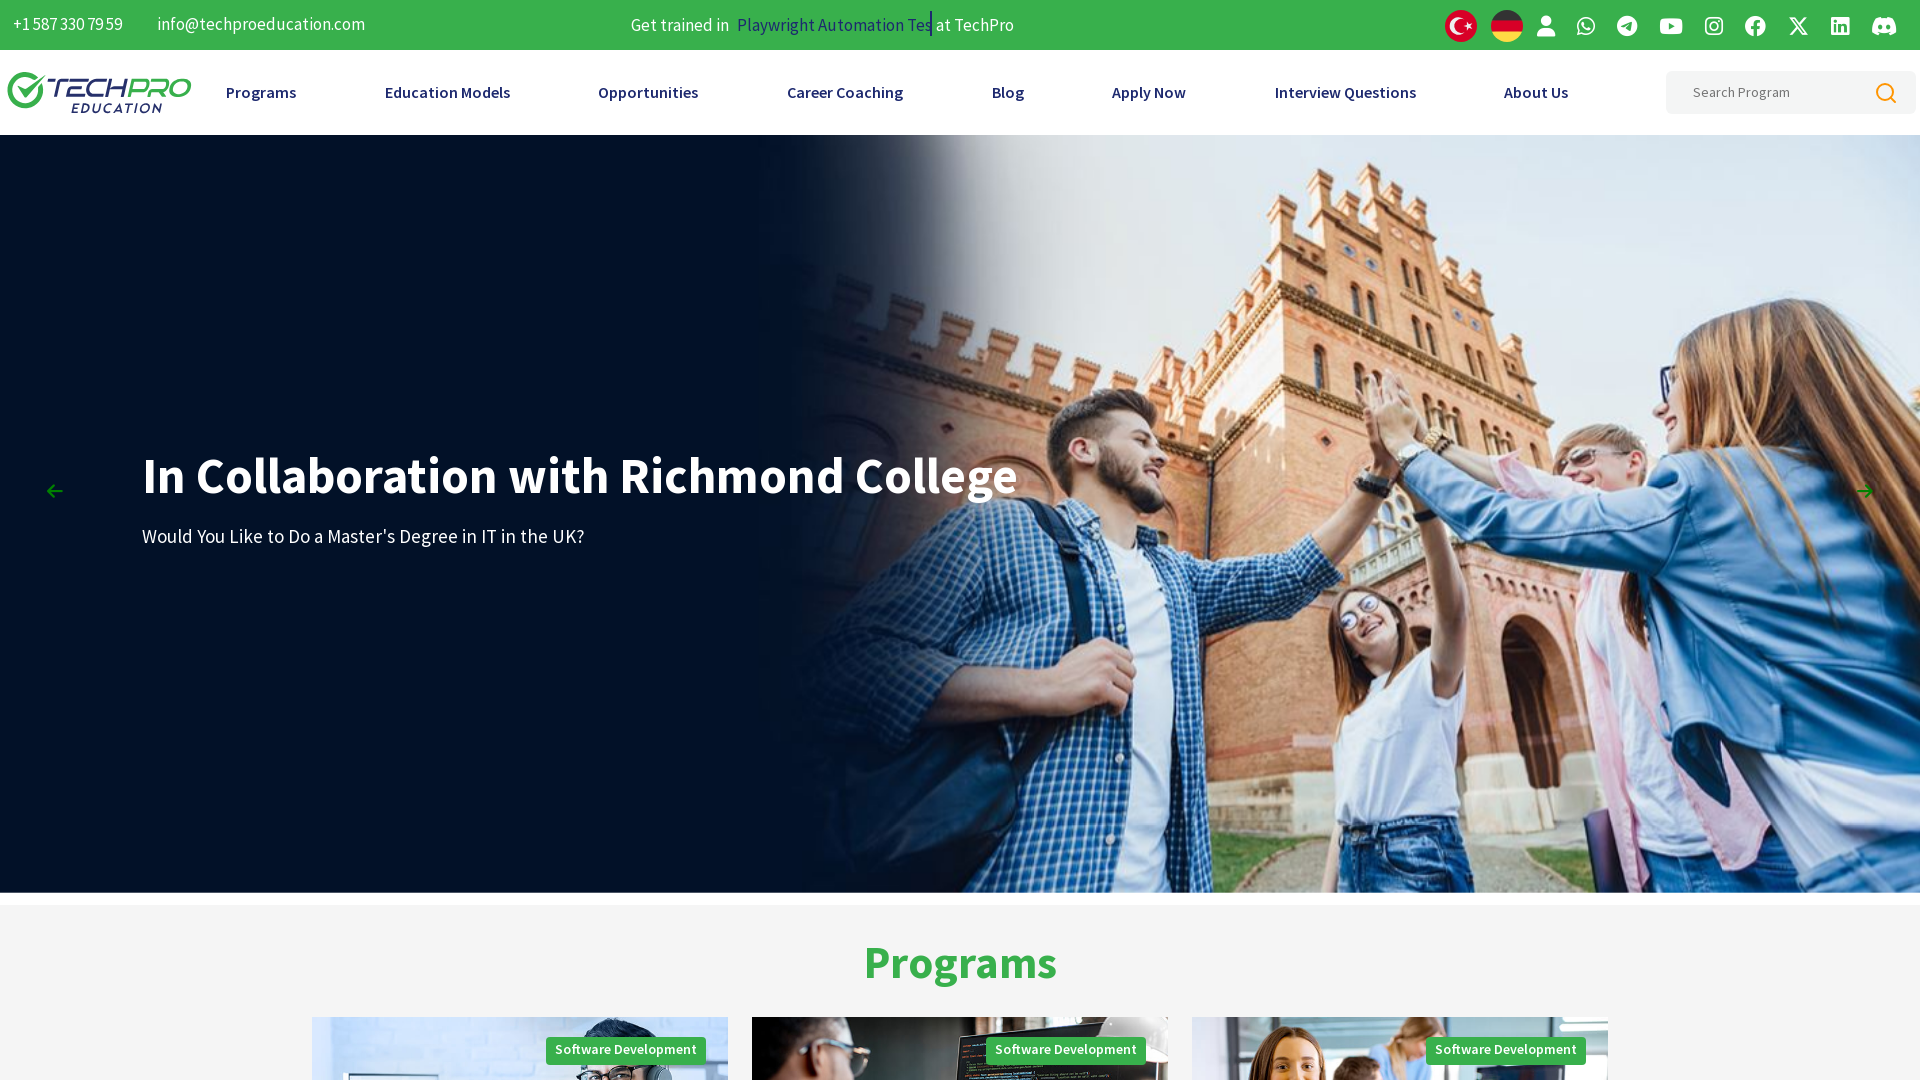

Retrieved fullscreen window size (outerWidth, outerHeight)
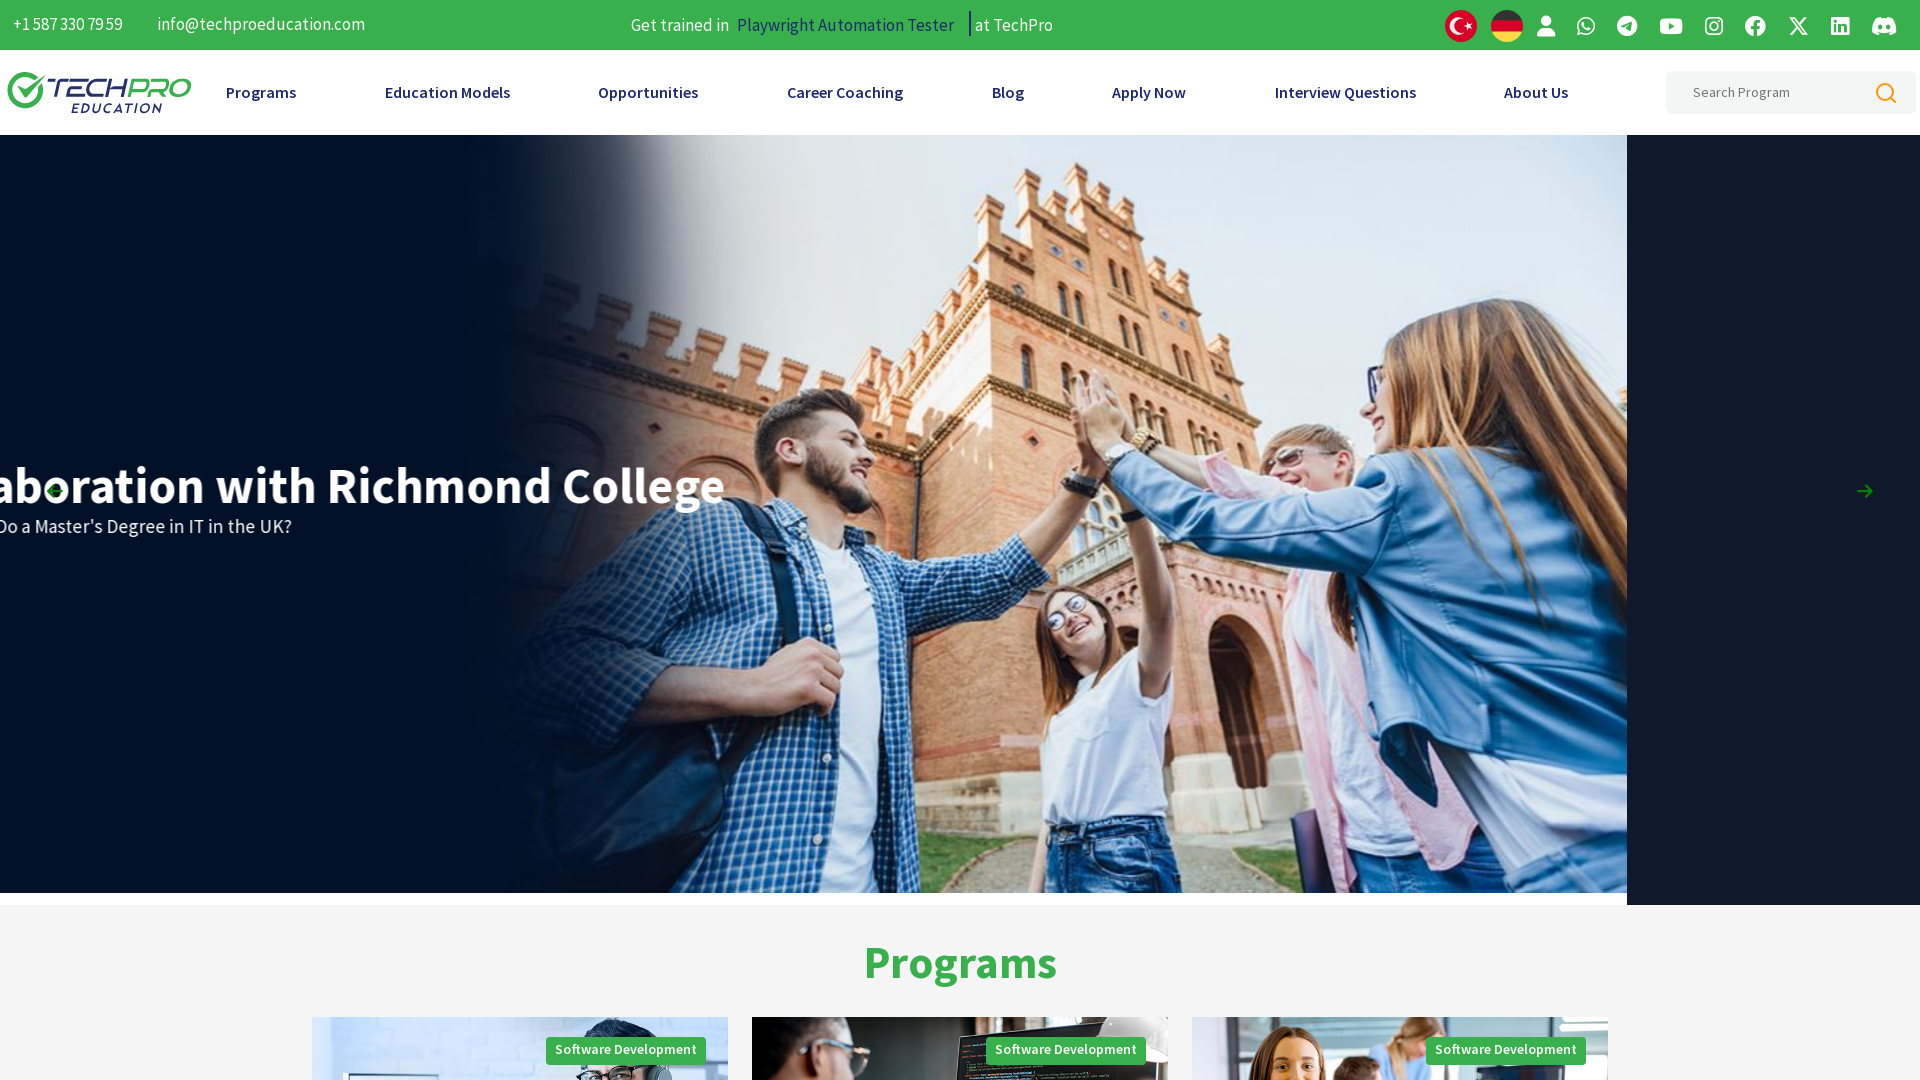

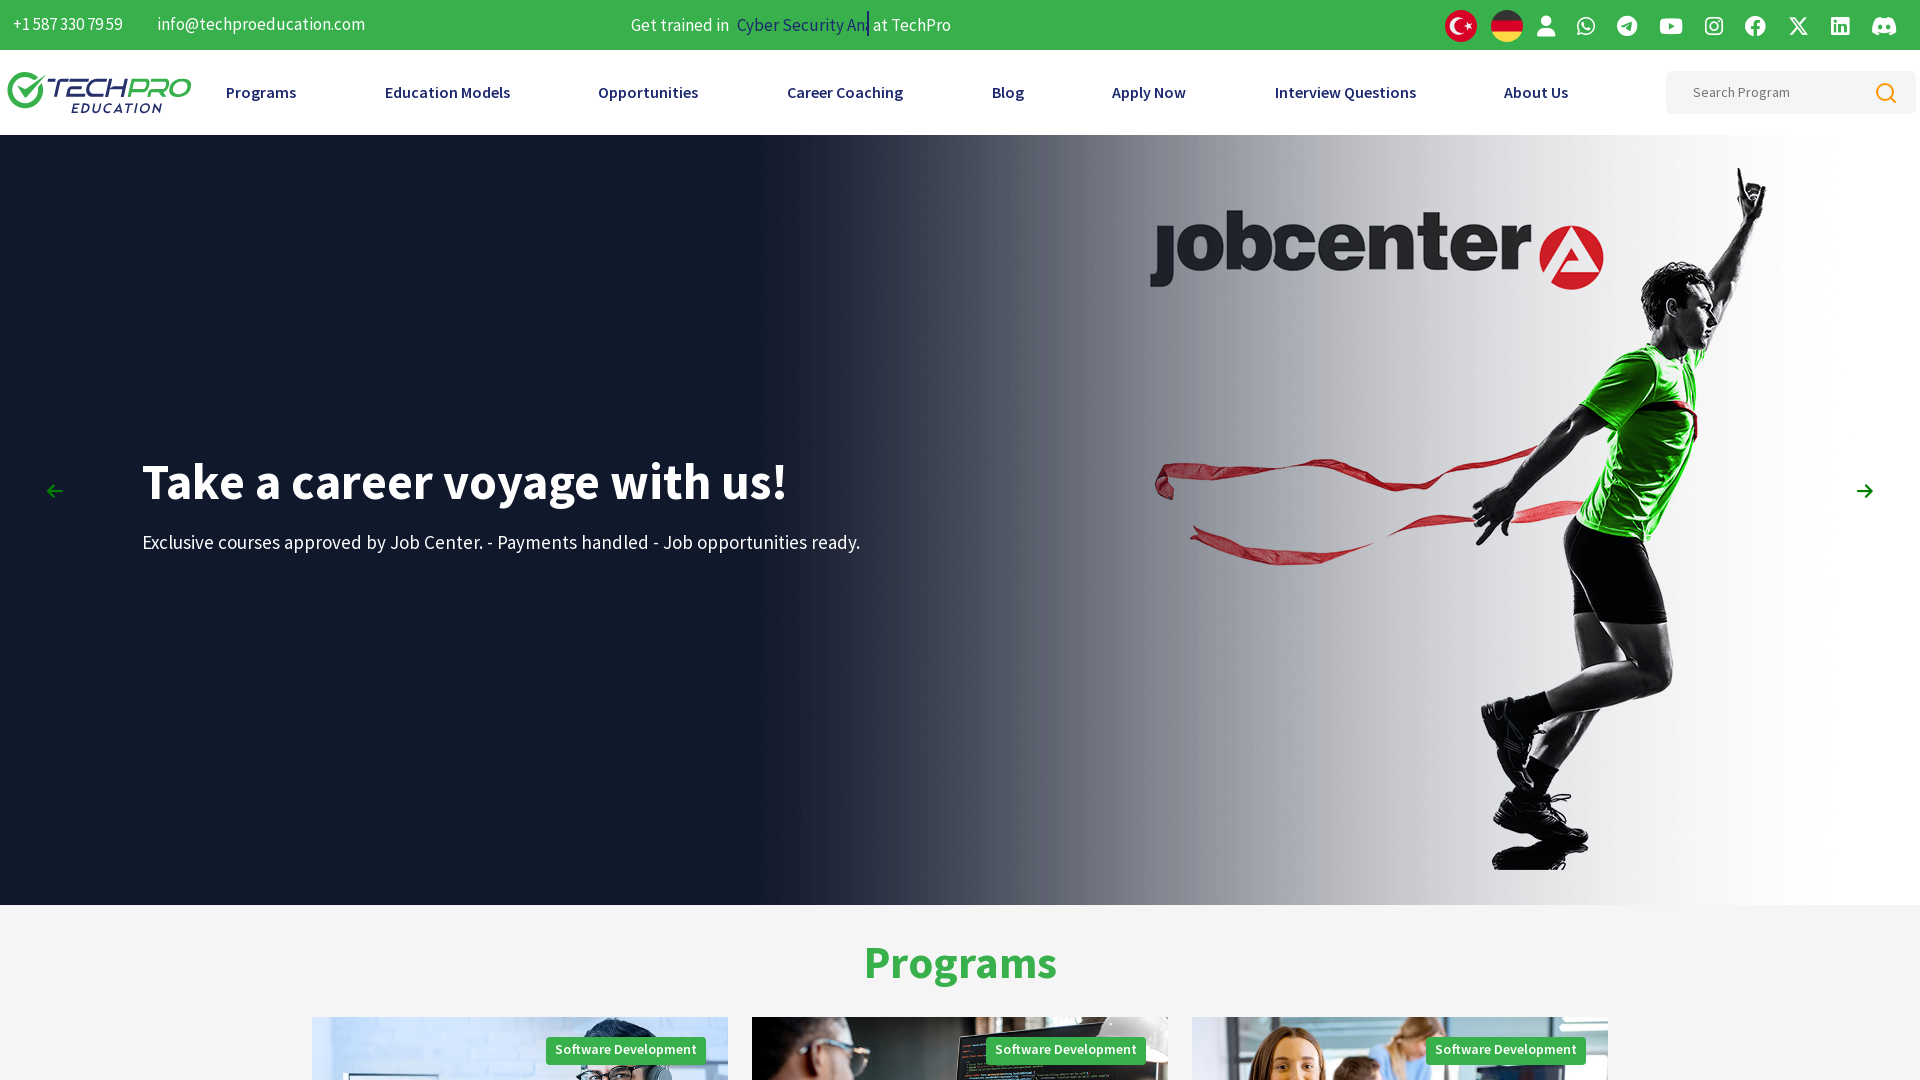